Navigates to an e-commerce page, searches for a product containing "Grapes" in the name, and adds it to the cart

Starting URL: https://rahulshettyacademy.com/seleniumPractise/

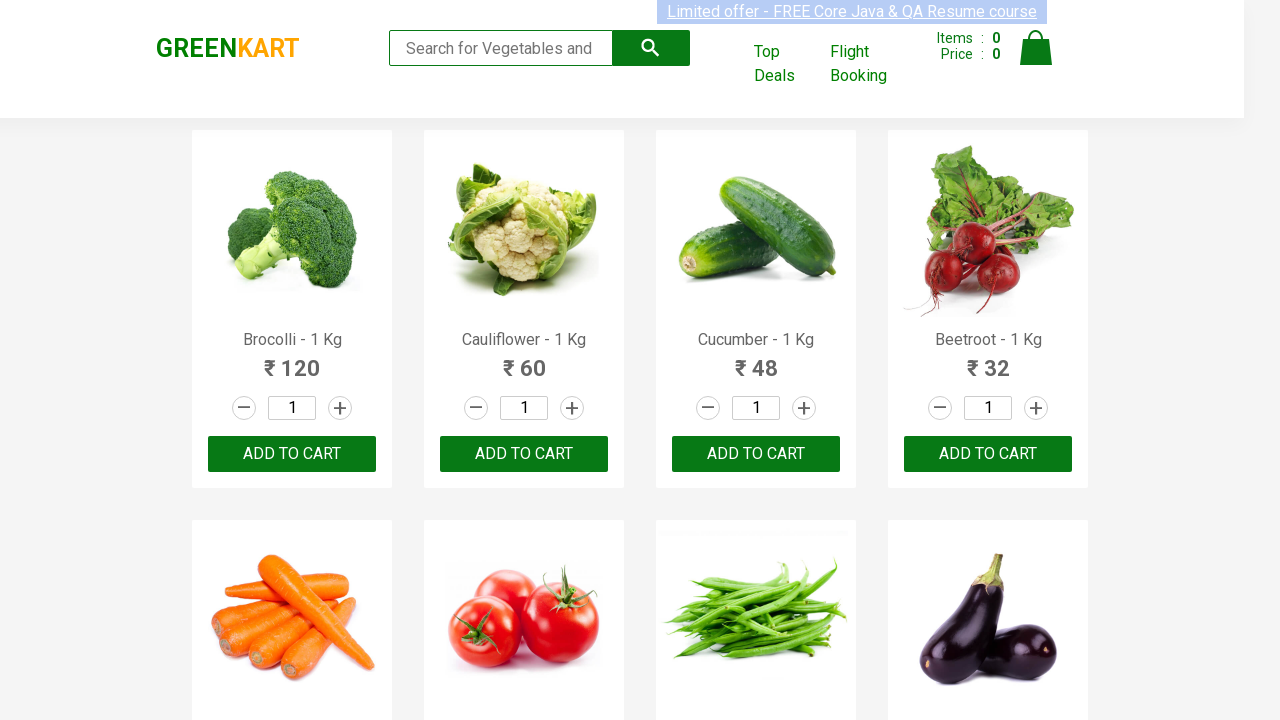

Navigated to e-commerce page
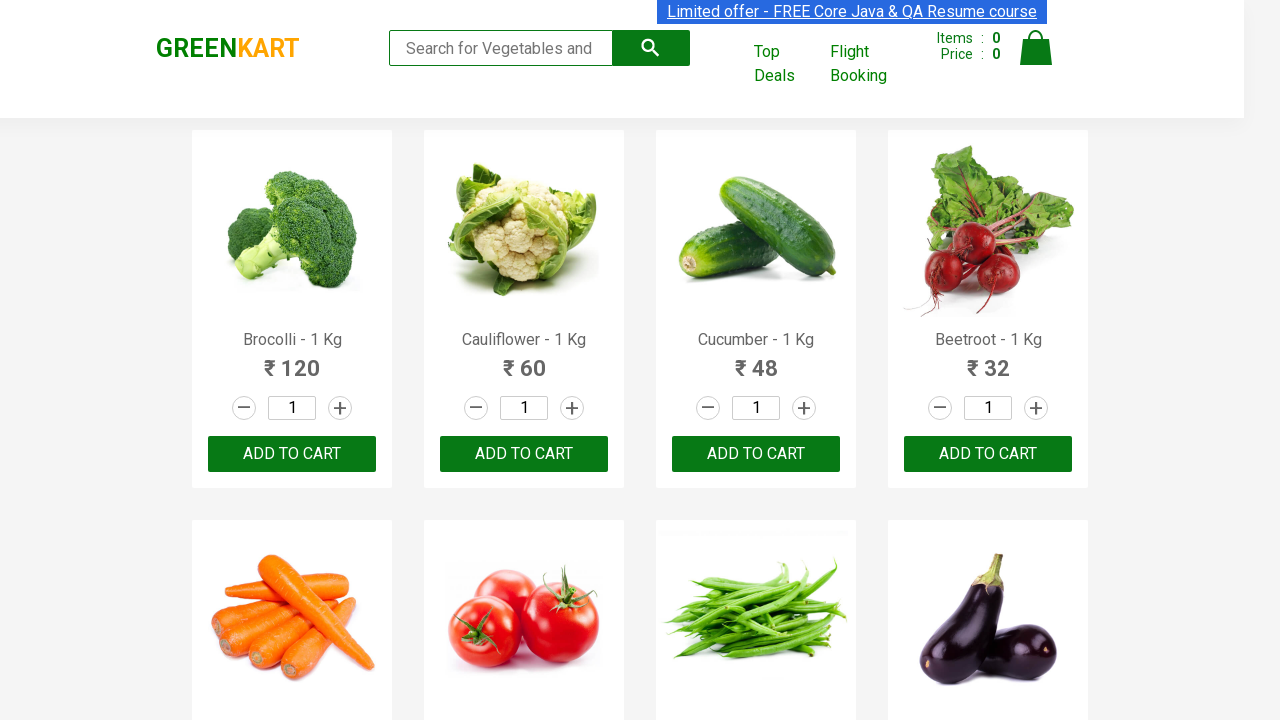

Retrieved all product names from page
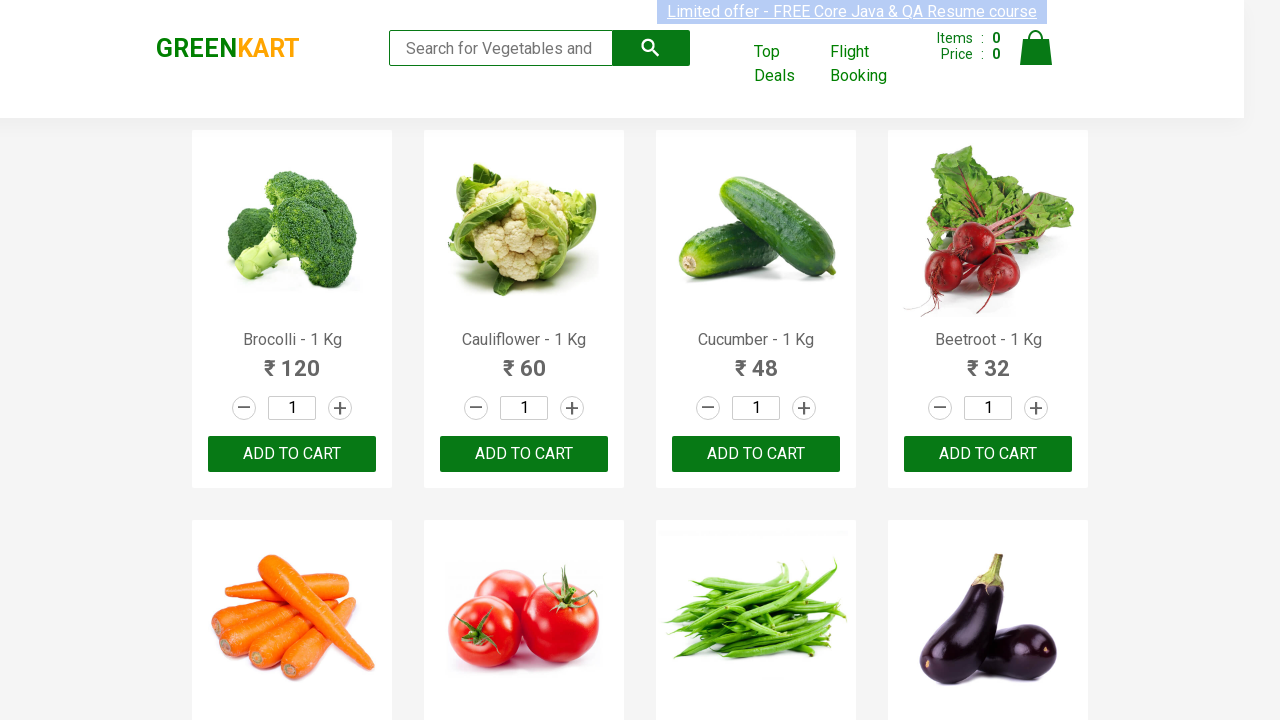

Read product name: Brocolli - 1 Kg
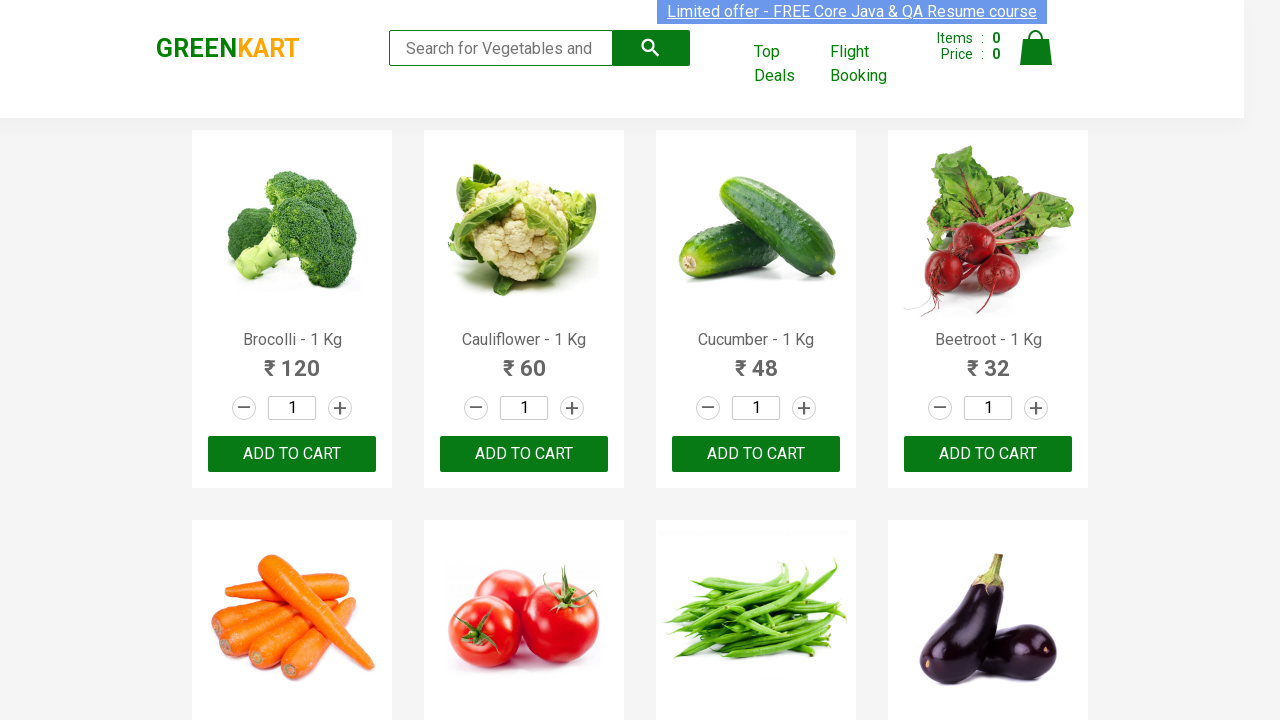

Read product name: Cauliflower - 1 Kg
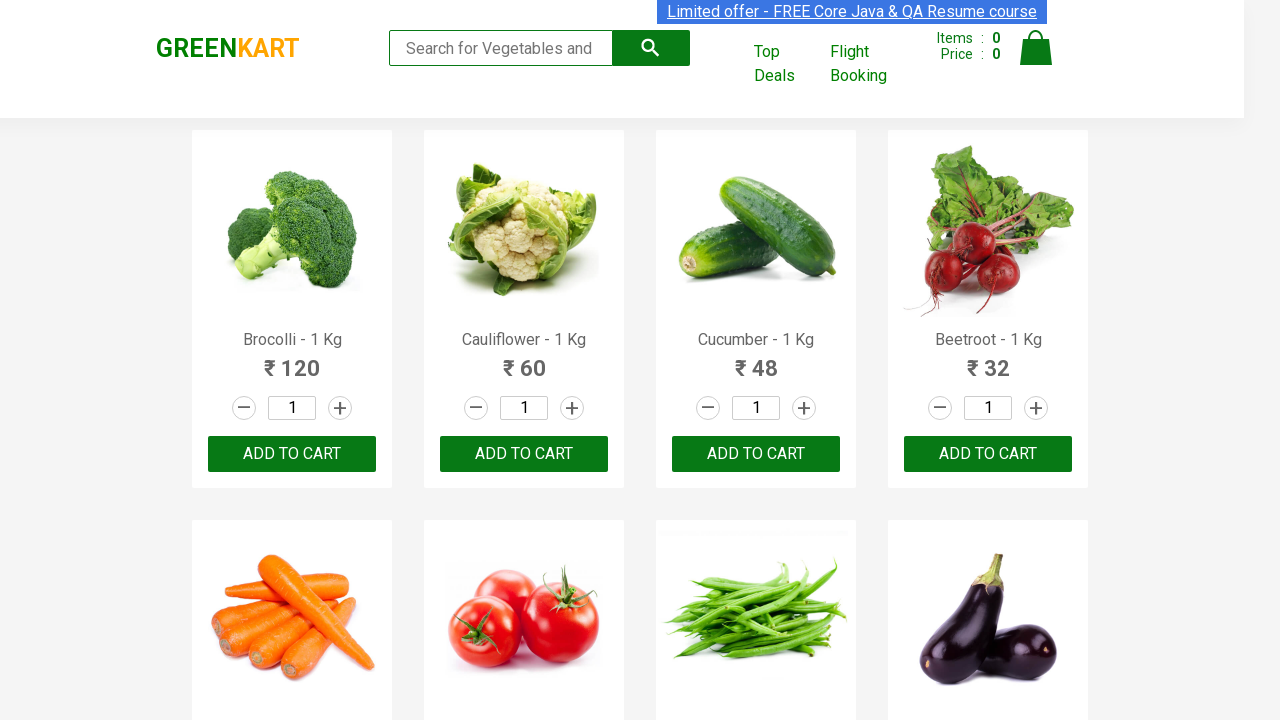

Read product name: Cucumber - 1 Kg
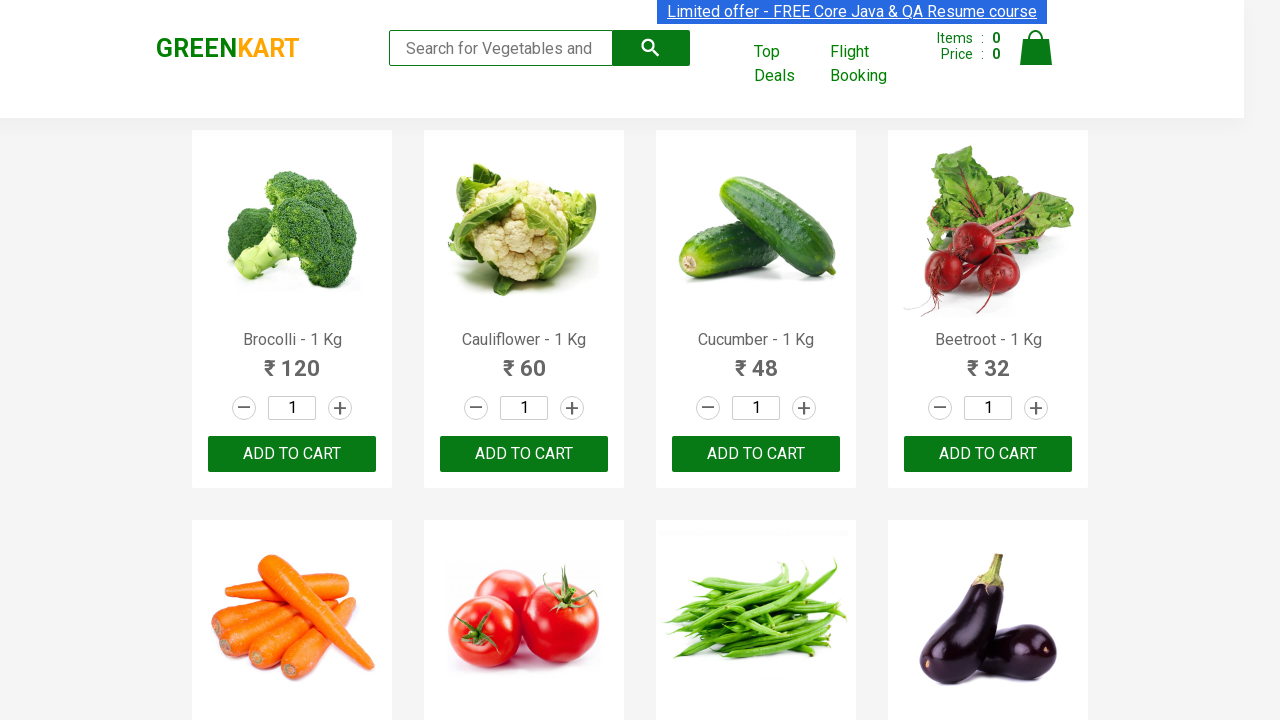

Read product name: Beetroot - 1 Kg
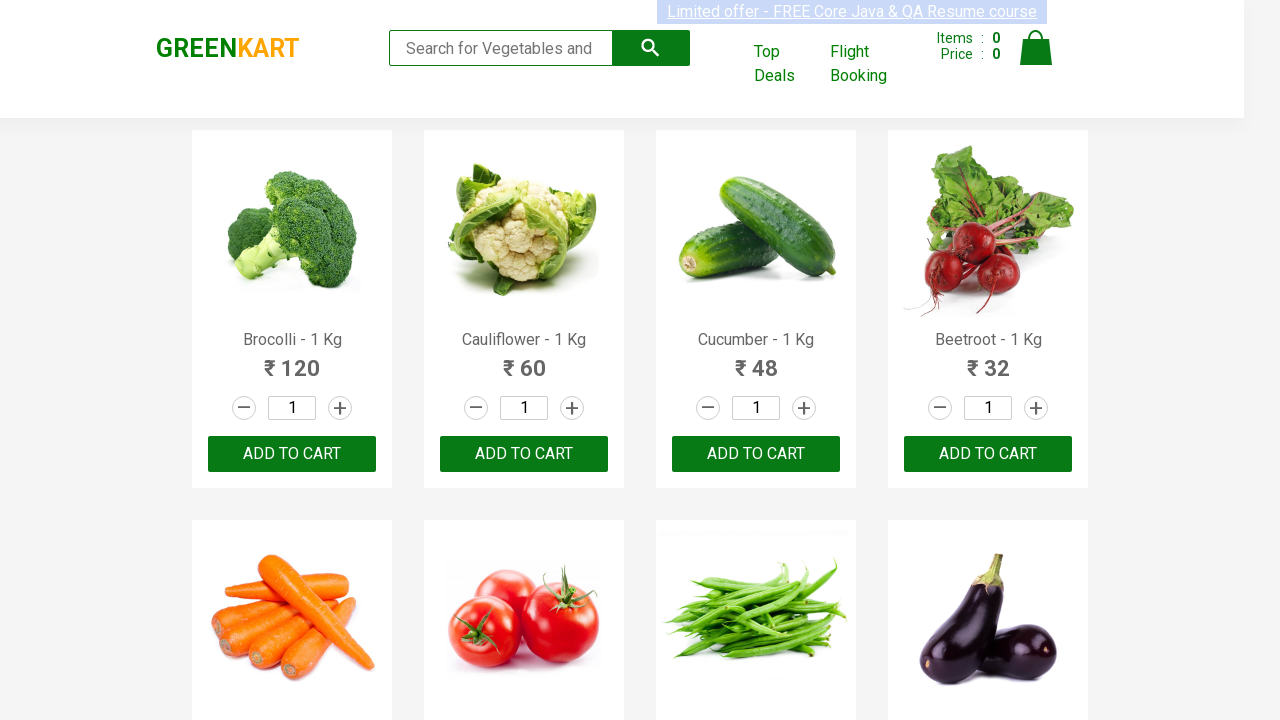

Read product name: Carrot - 1 Kg
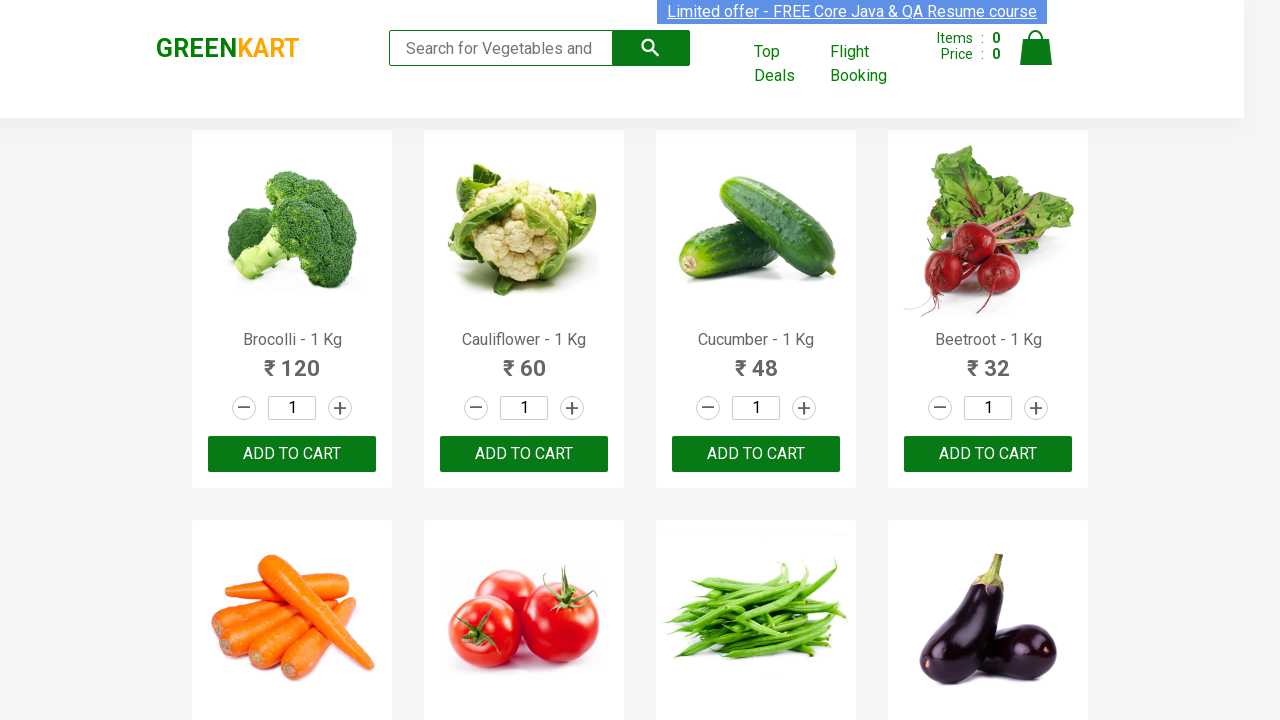

Read product name: Tomato - 1 Kg
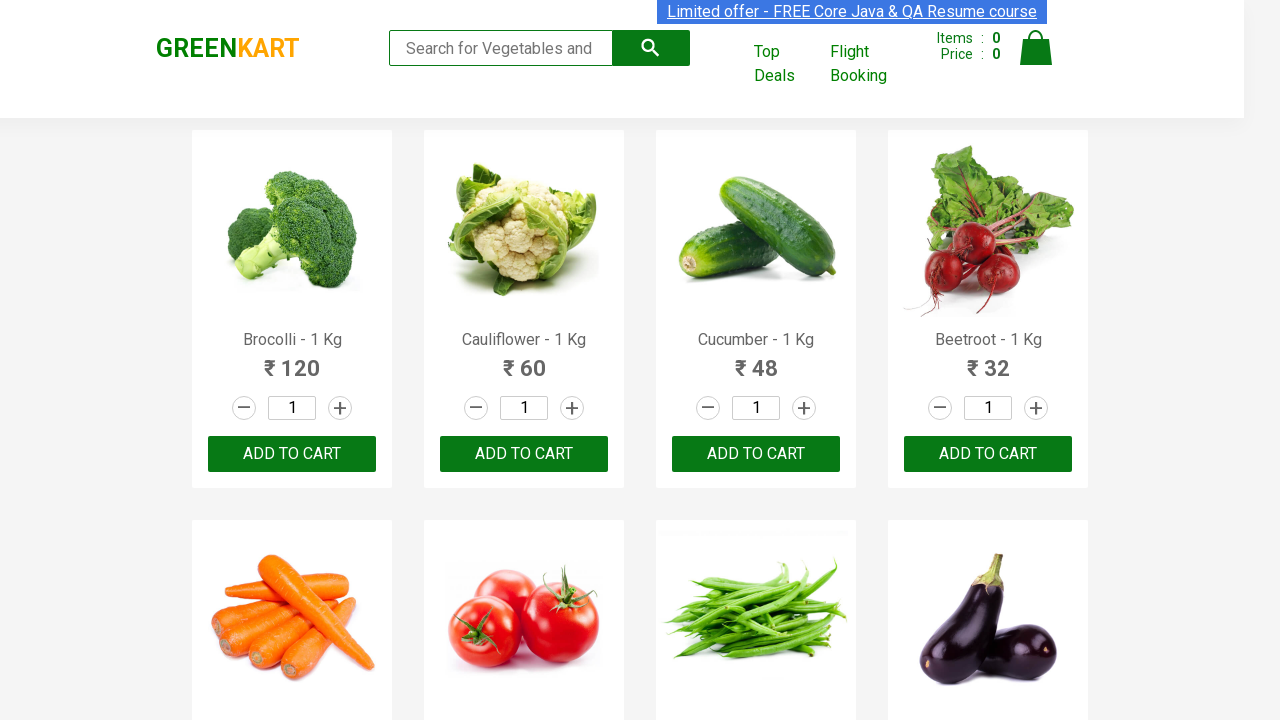

Read product name: Beans - 1 Kg
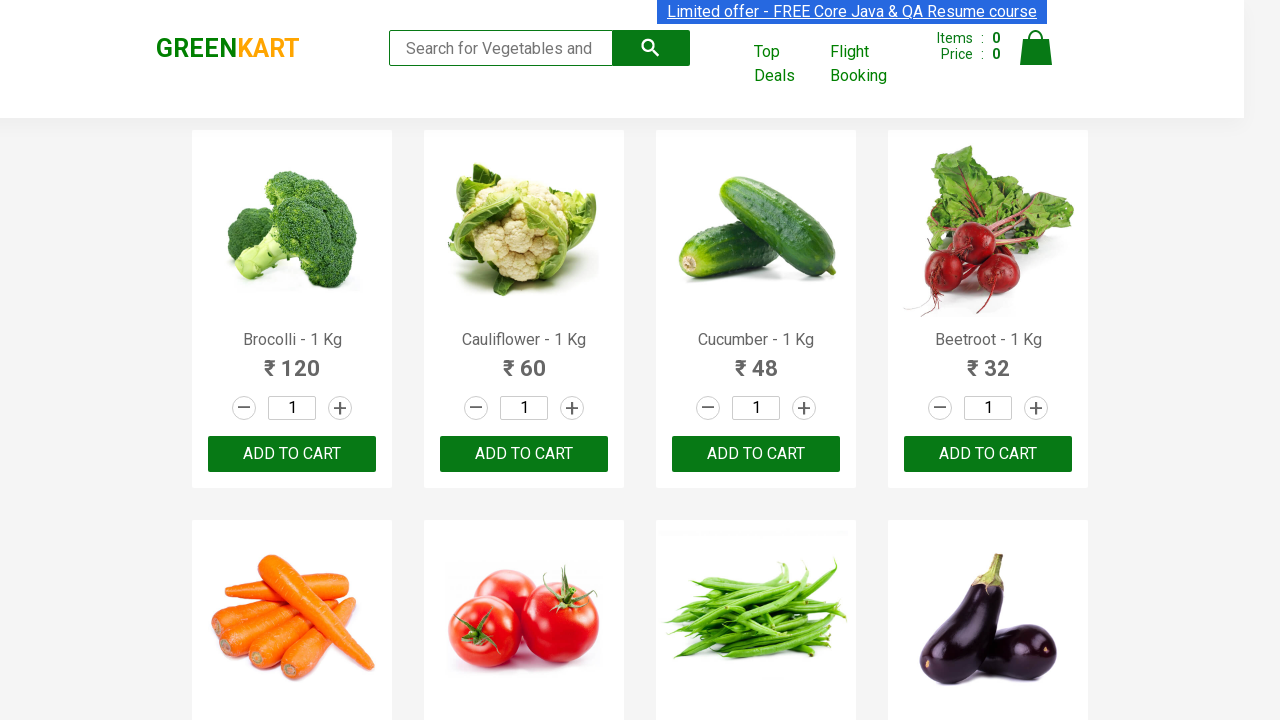

Read product name: Brinjal - 1 Kg
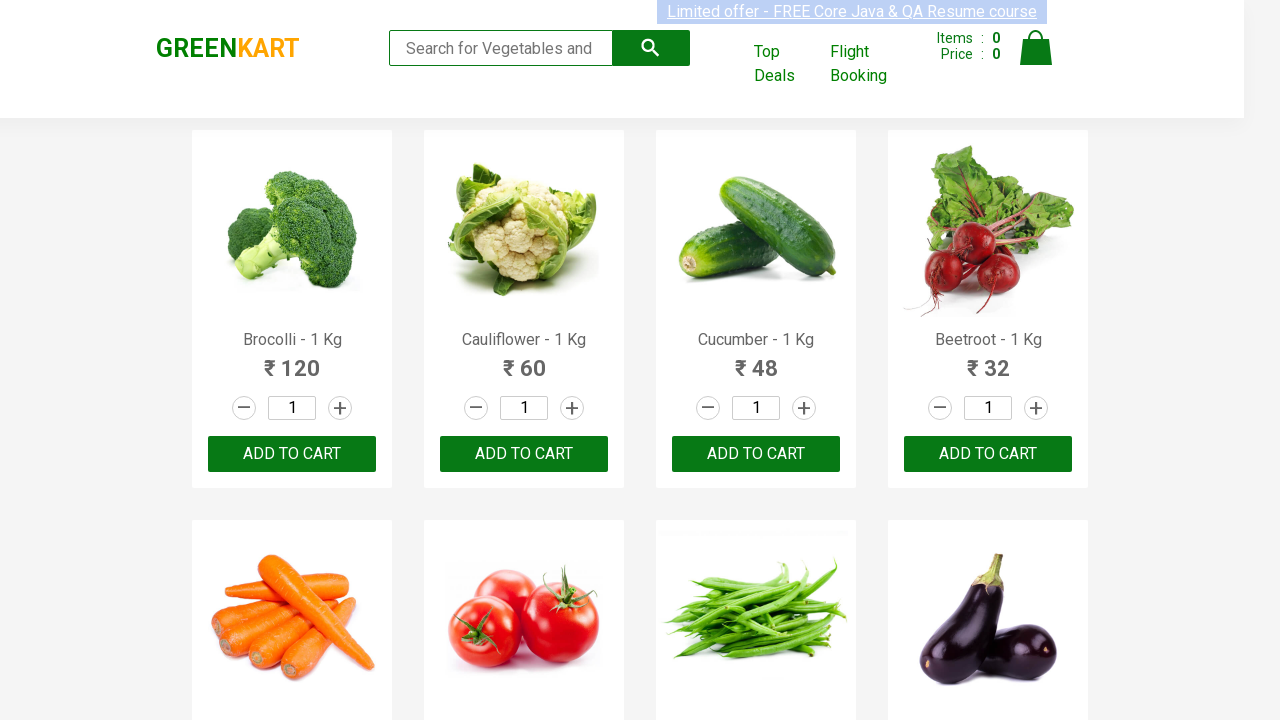

Read product name: Capsicum
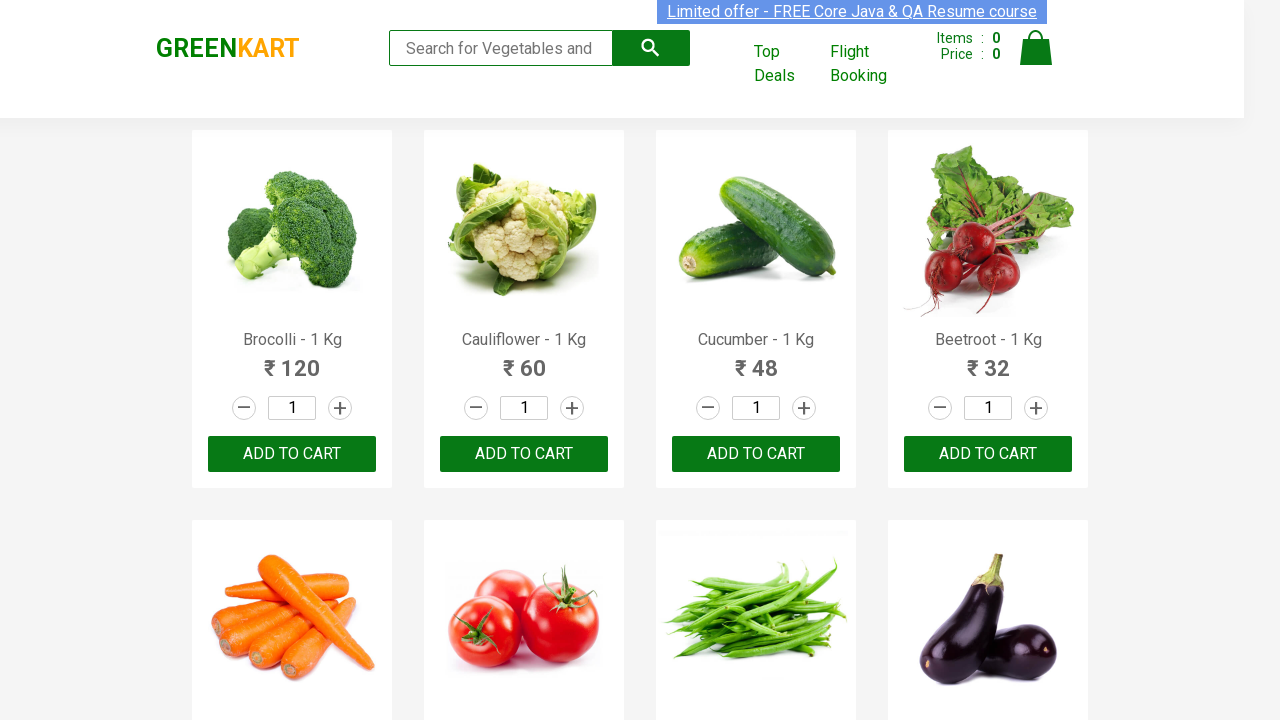

Read product name: Mushroom - 1 Kg
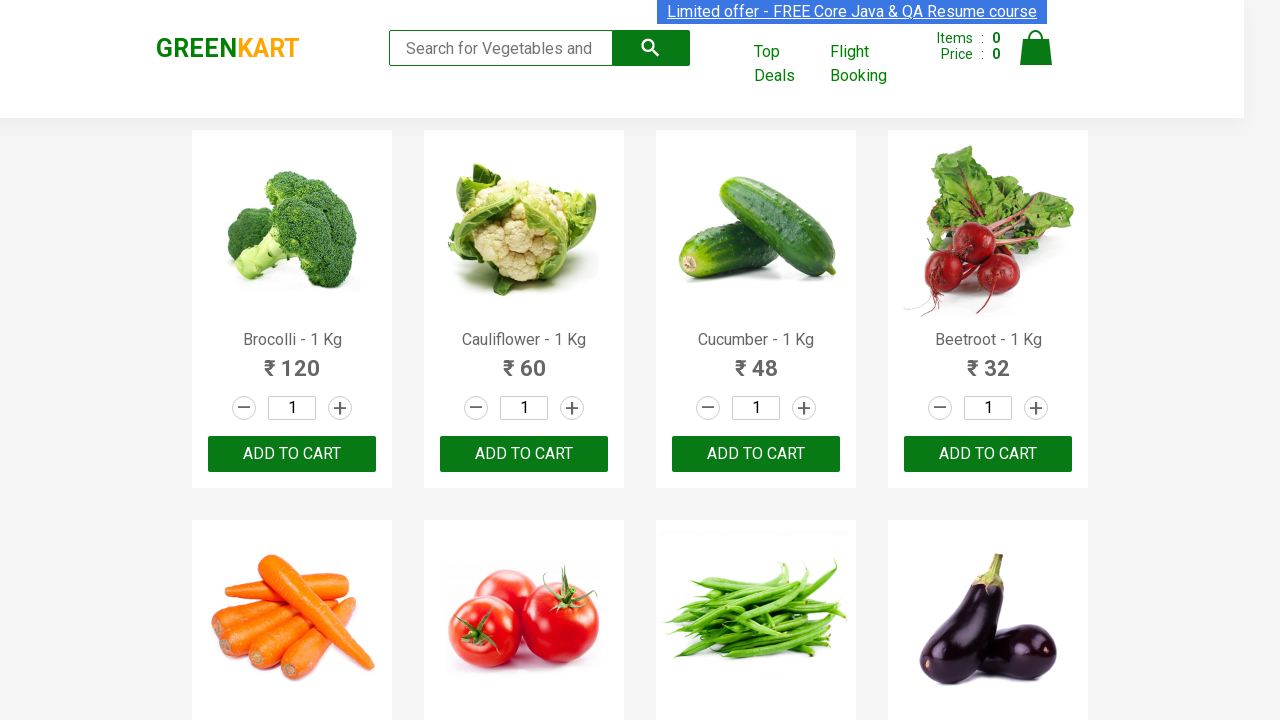

Read product name: Potato - 1 Kg
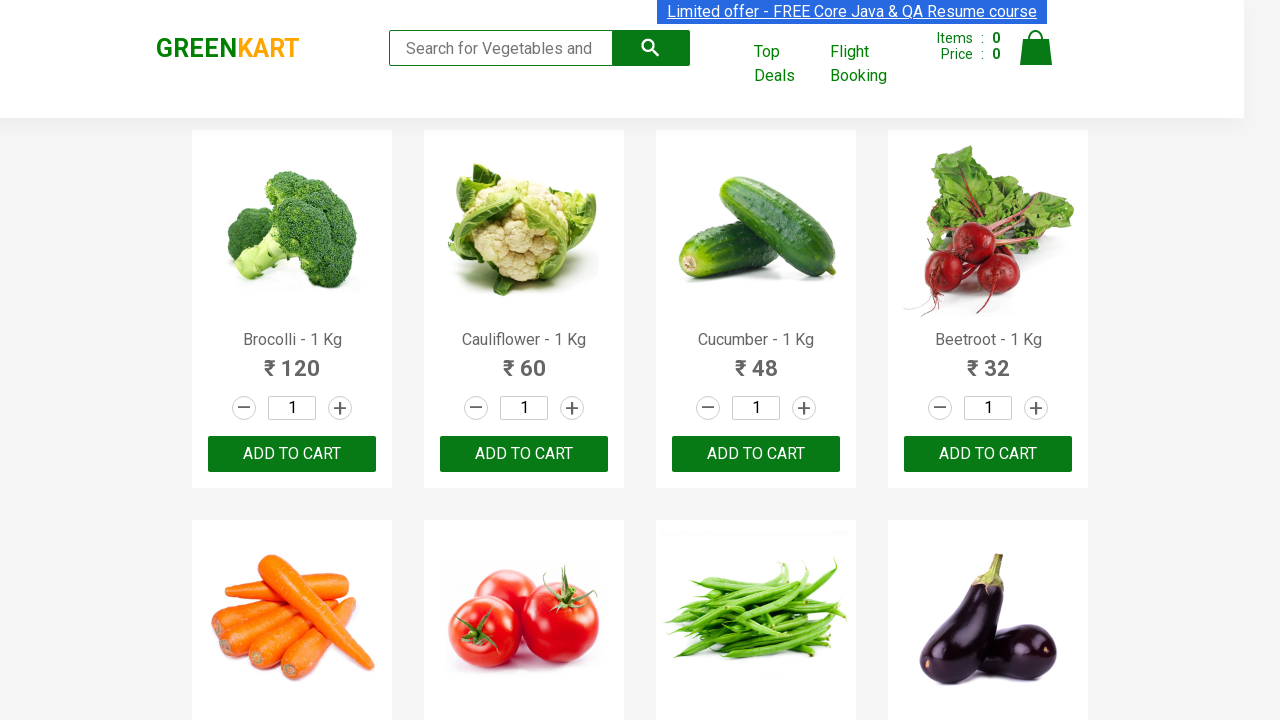

Read product name: Pumpkin - 1 Kg
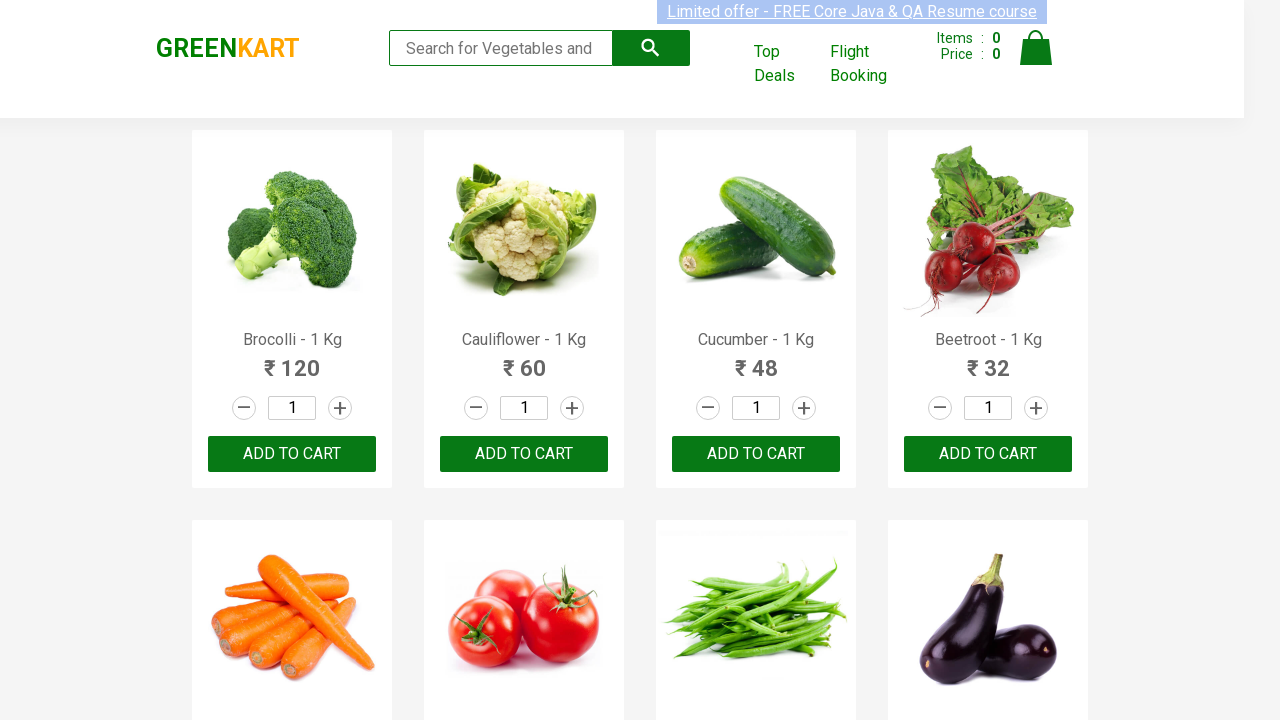

Read product name: Corn - 1 Kg
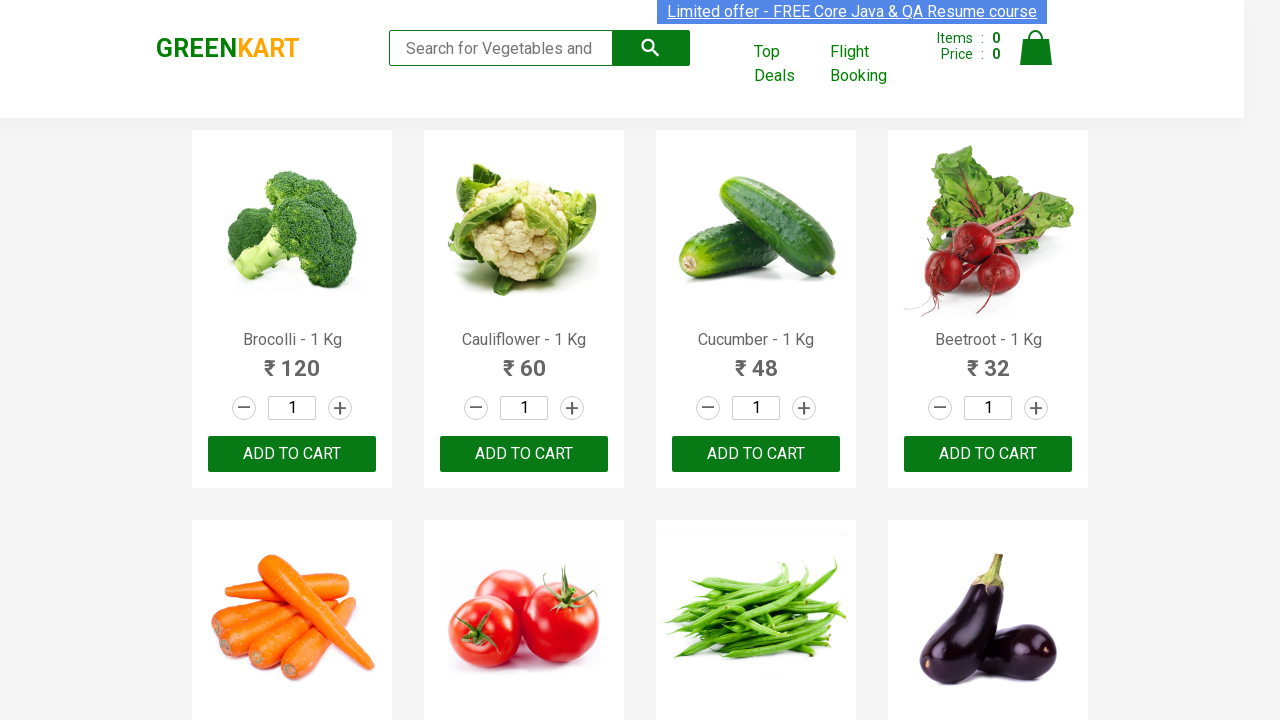

Read product name: Onion - 1 Kg
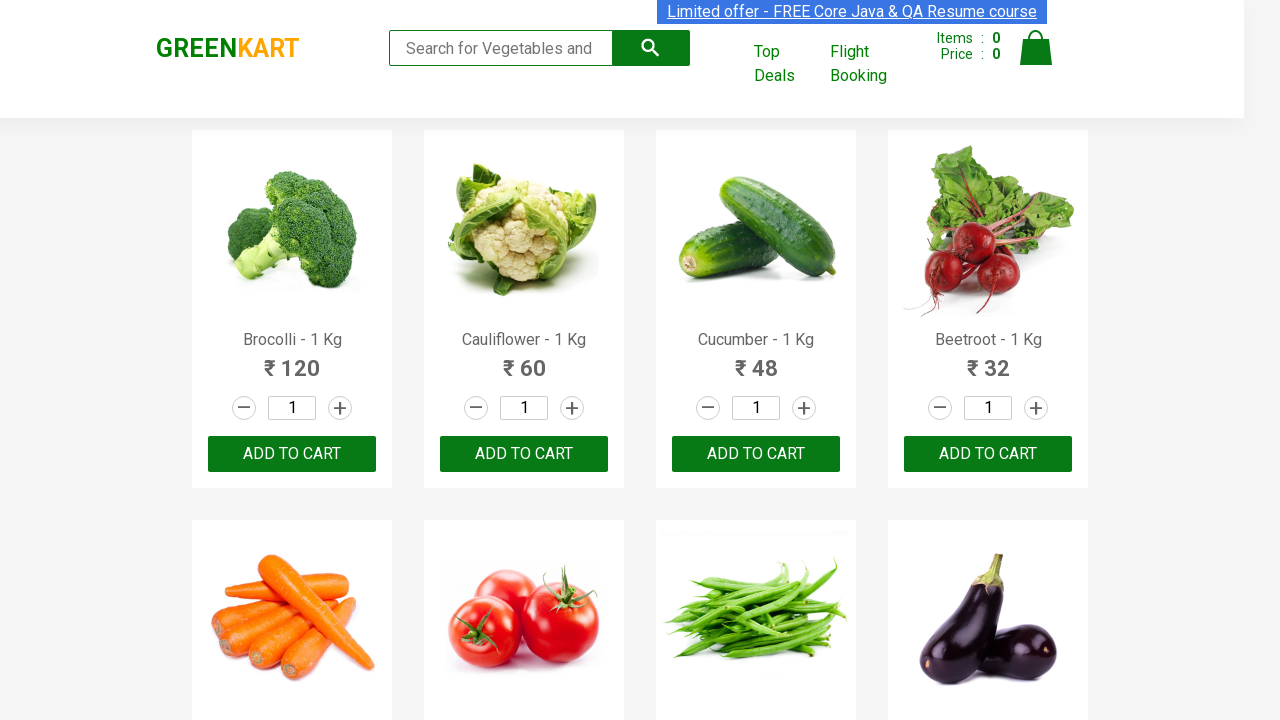

Read product name: Apple - 1 Kg
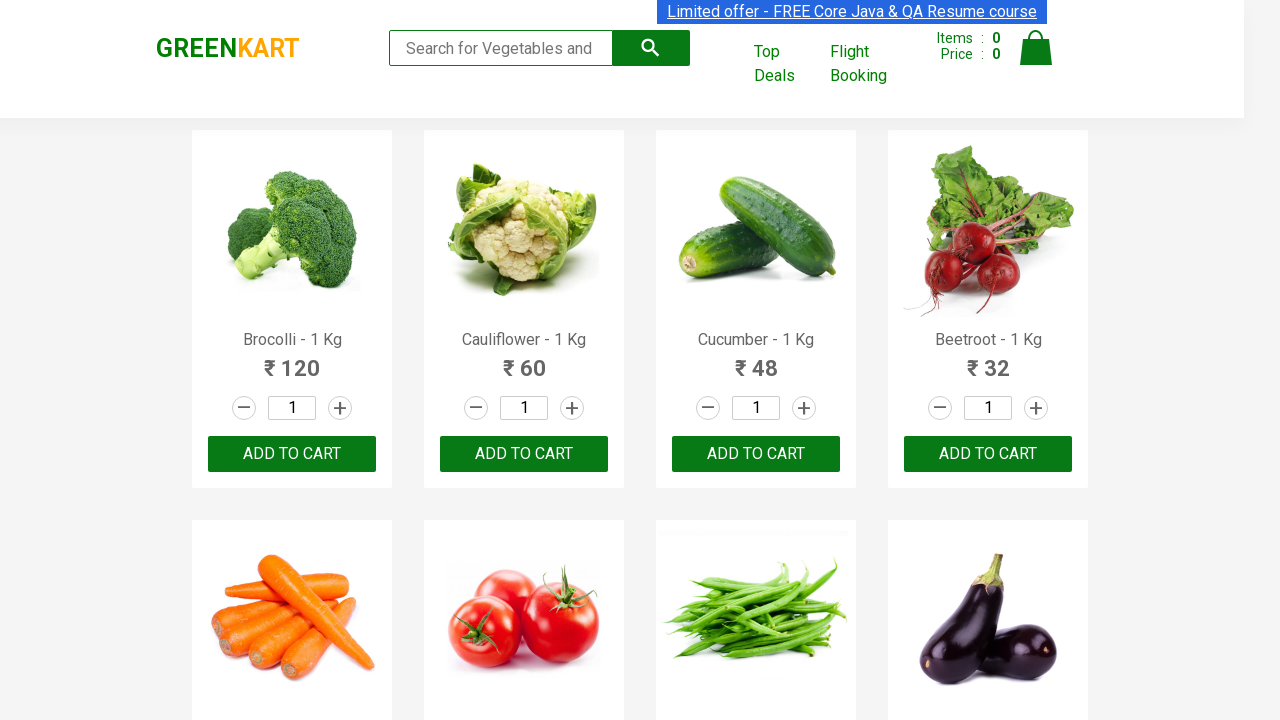

Read product name: Banana - 1 Kg
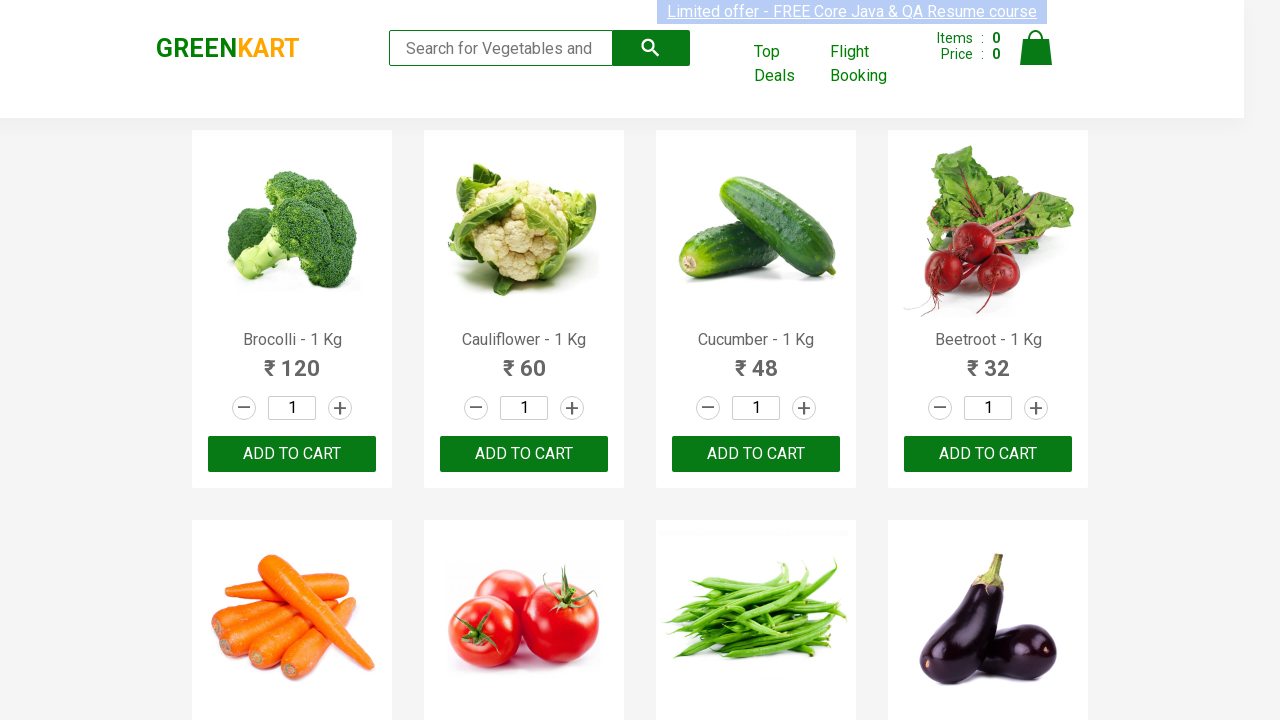

Read product name: Grapes - 1 Kg
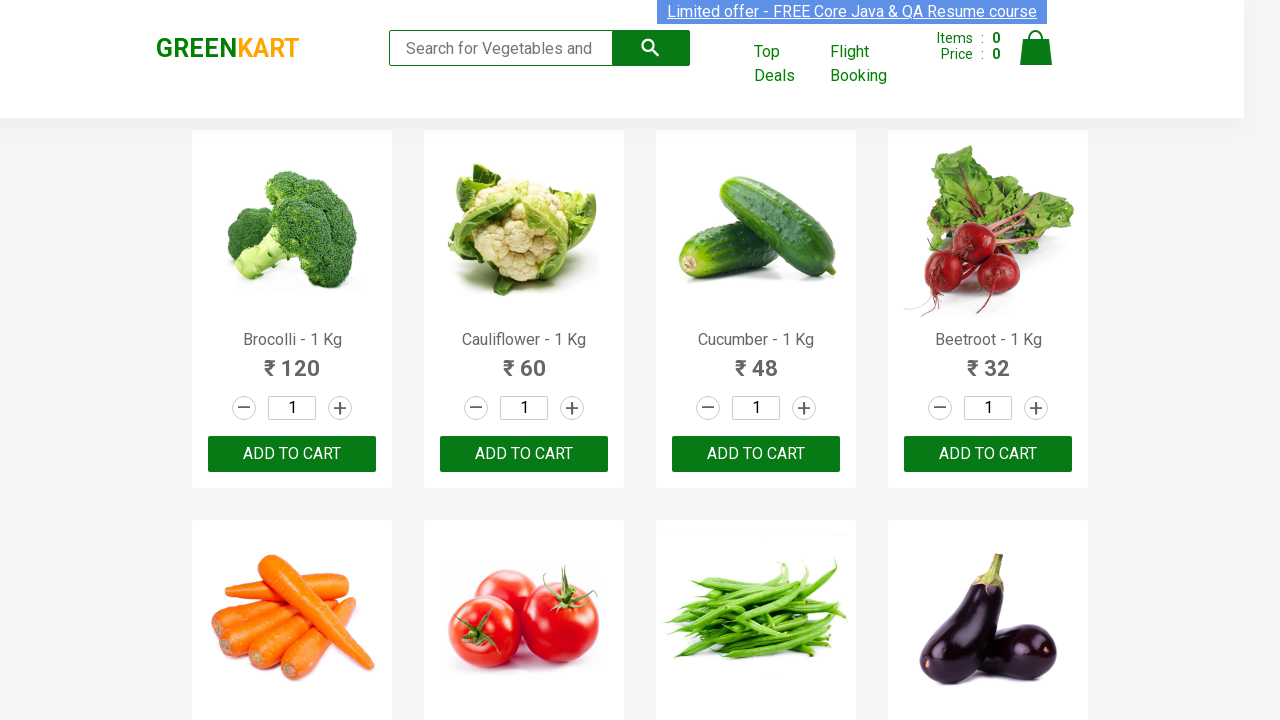

Clicked ADD TO CART button for Grapes product at (292, 360) on (//button[text()='ADD TO CART'])[17]
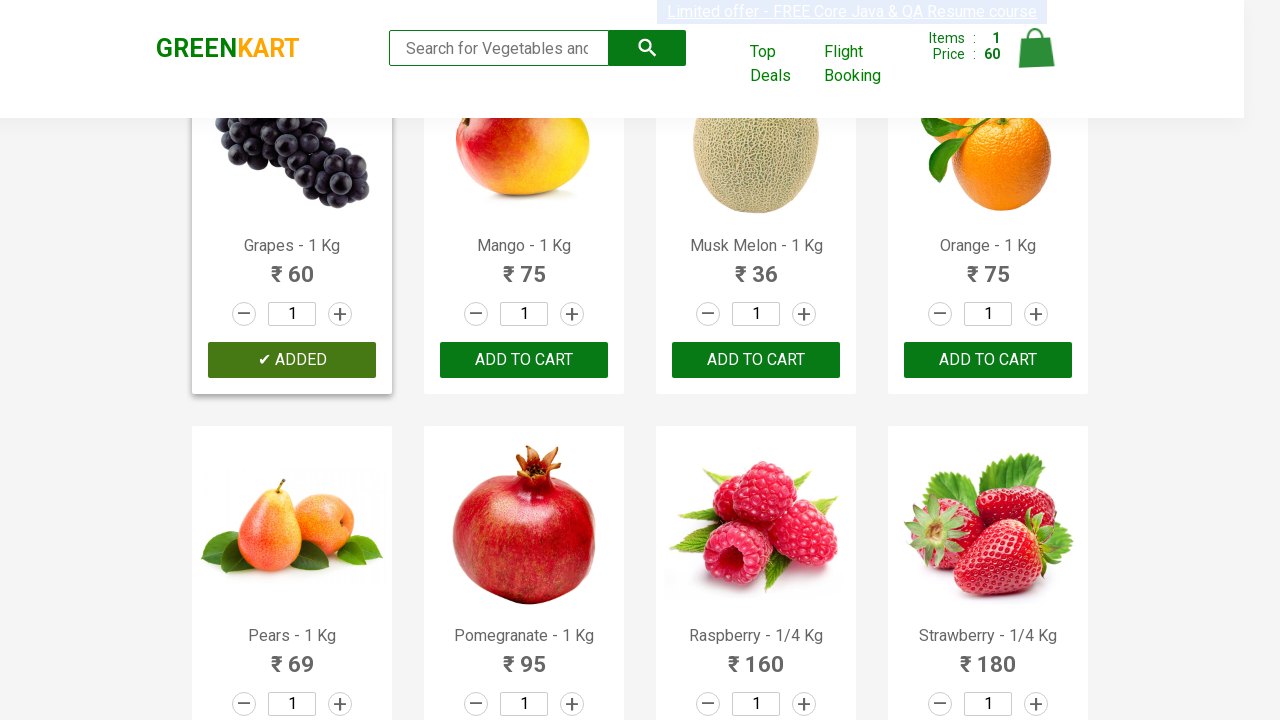

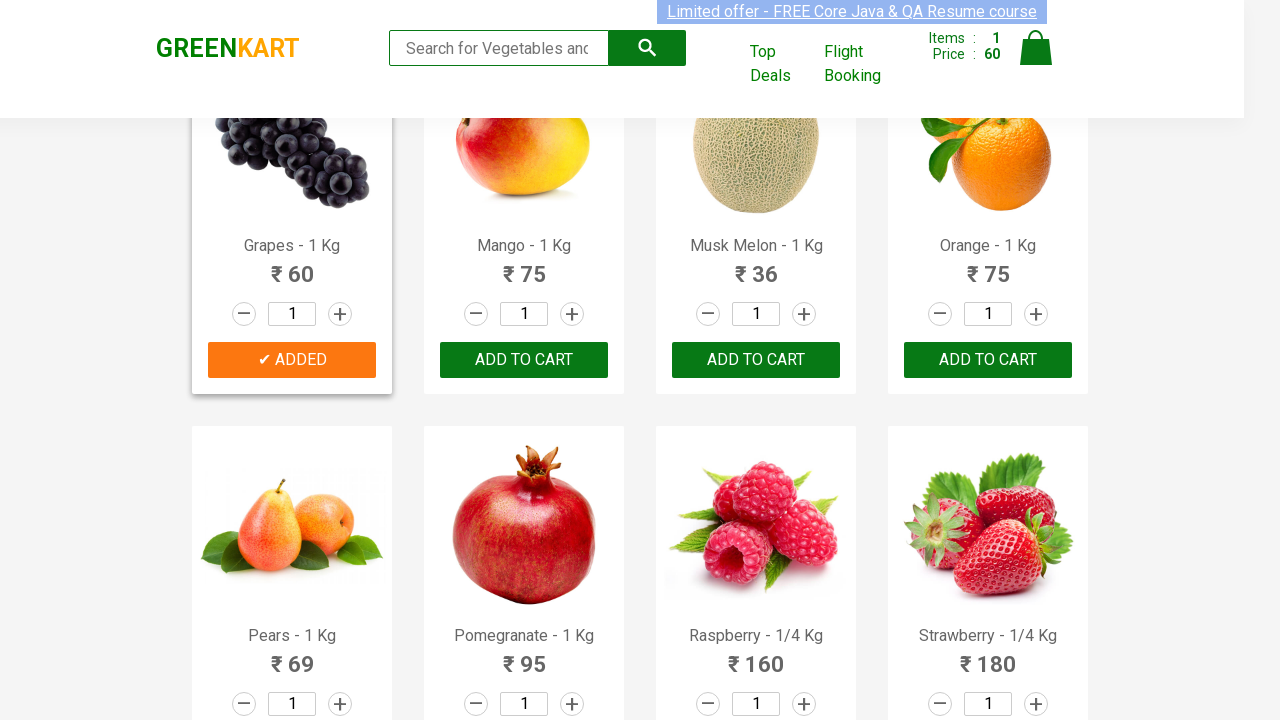